Tests various form elements including checkboxes, radio buttons, and alert inputs

Starting URL: https://omayo.blogspot.in/

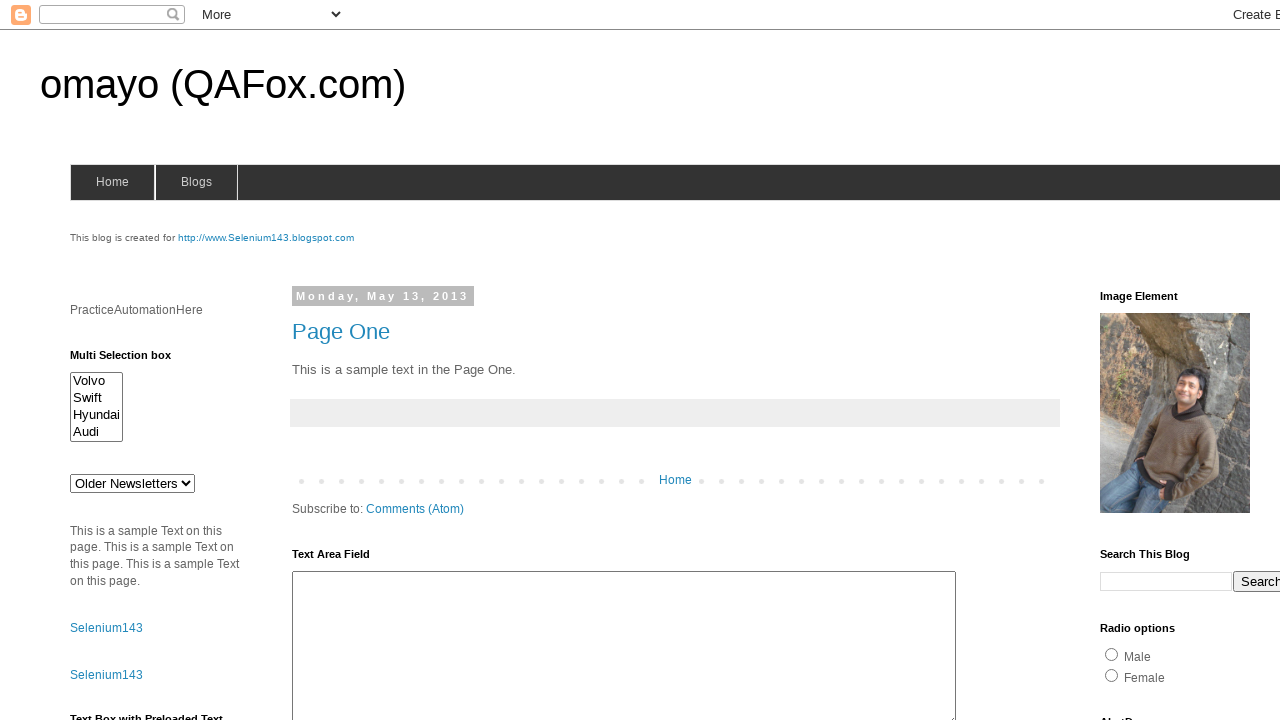

Set up dialog handler for alerts and prompts
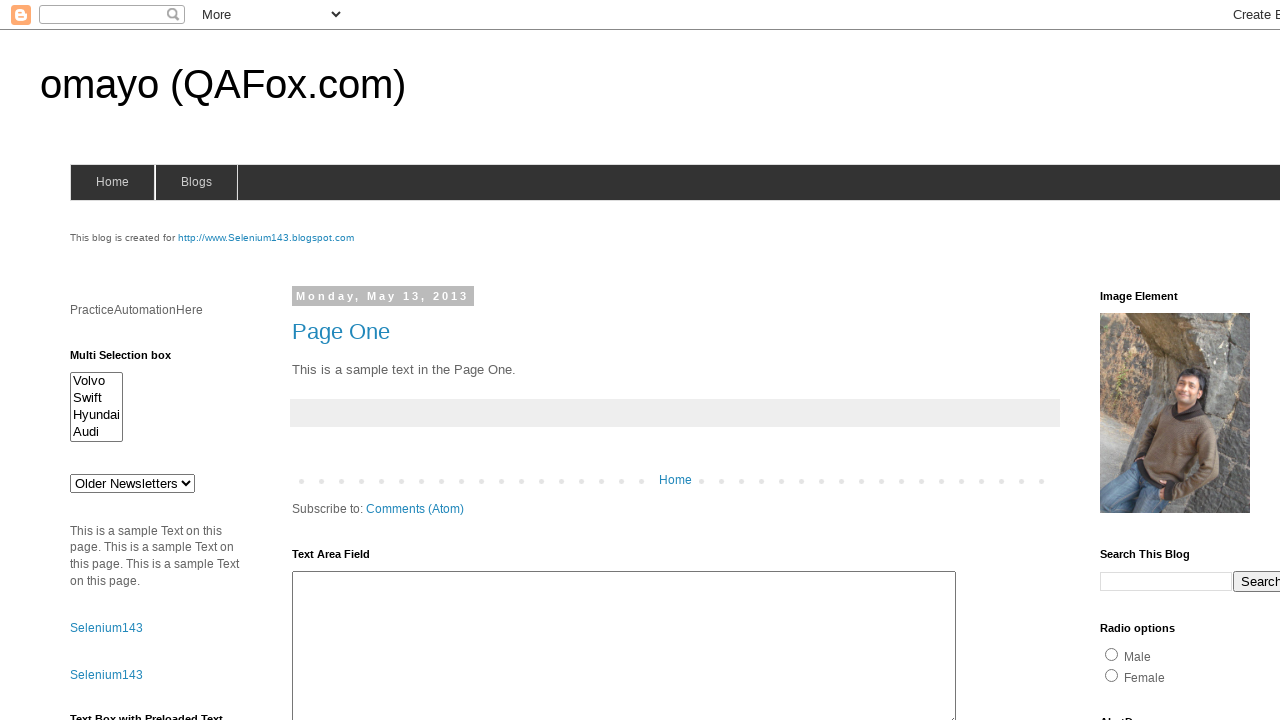

Clicked 'Check this' button at (109, 528) on button:has-text('Check this')
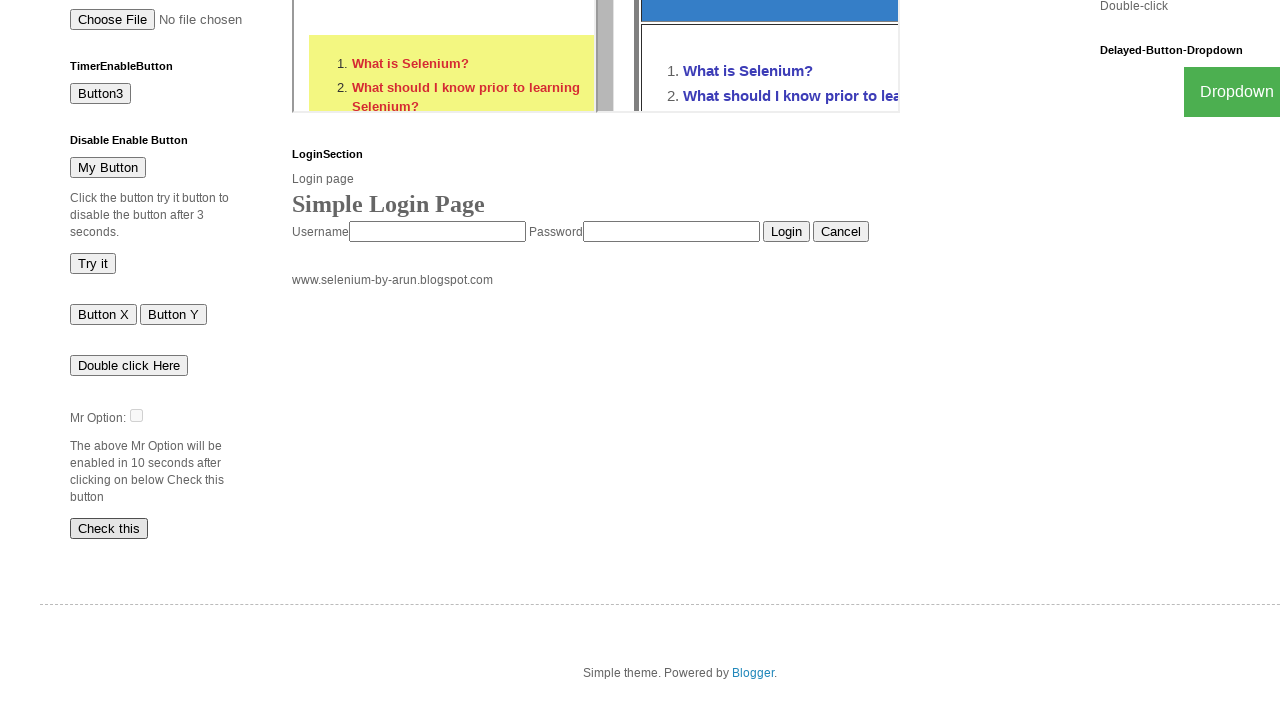

Waited 12 seconds for element to be enabled
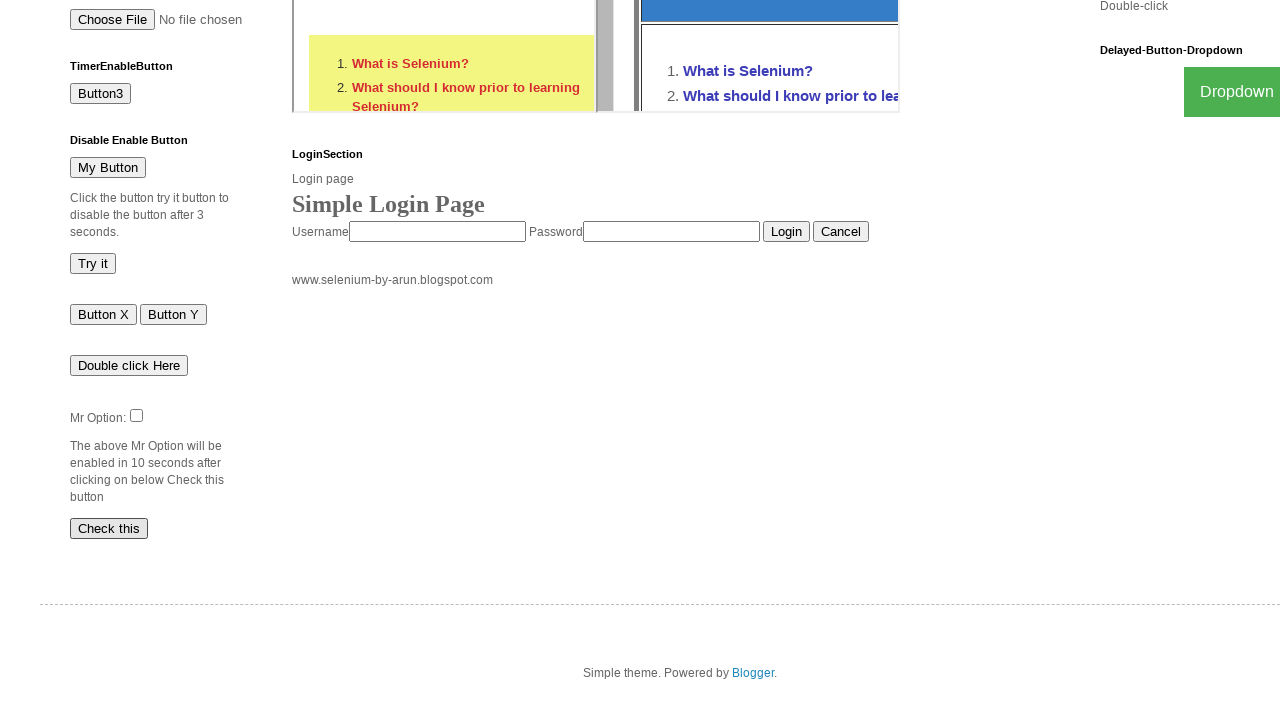

Clicked date input field at (136, 415) on input#dte
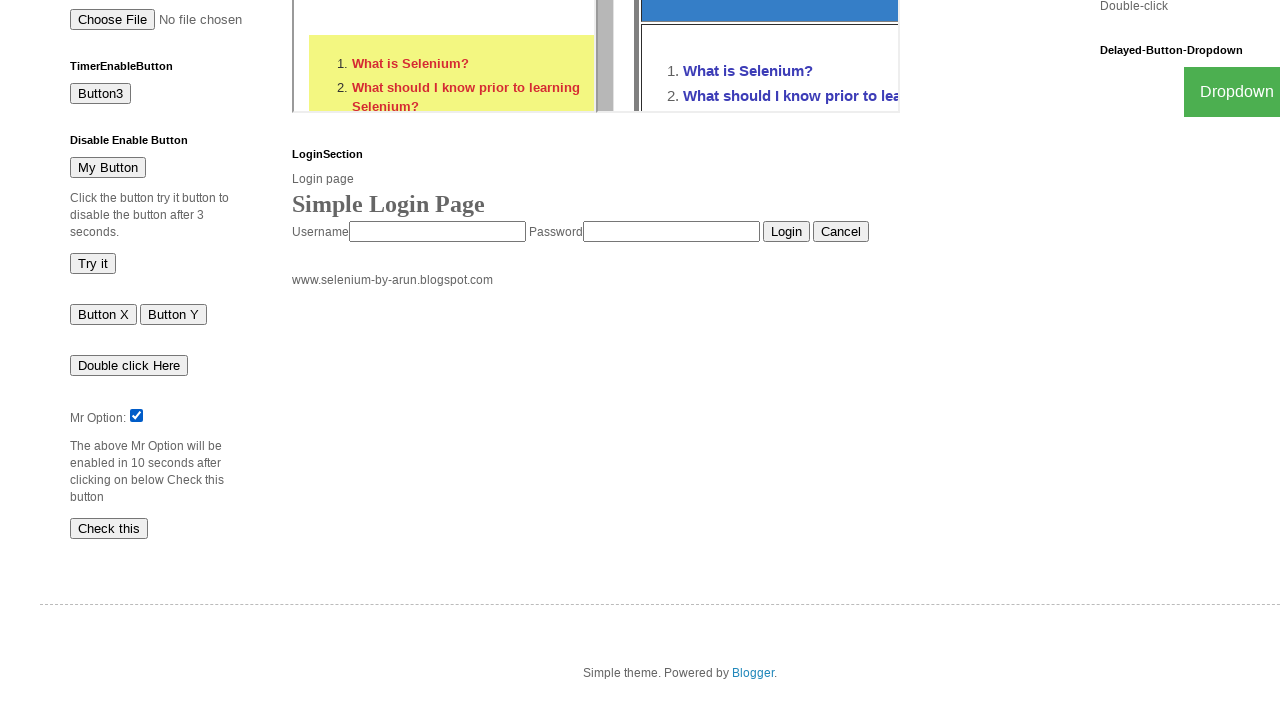

Clicked radio button (radio1) at (1112, 360) on input#radio1
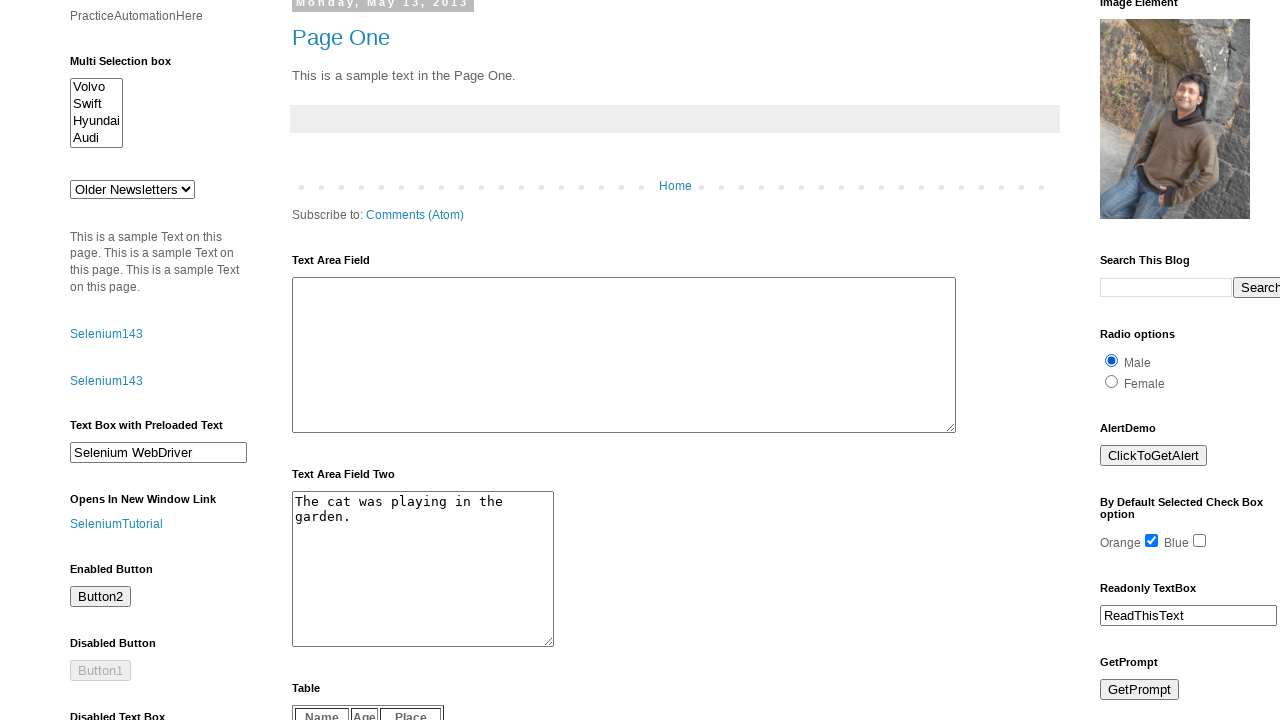

Clicked alert1 button to trigger alert dialog at (1154, 456) on input#alert1
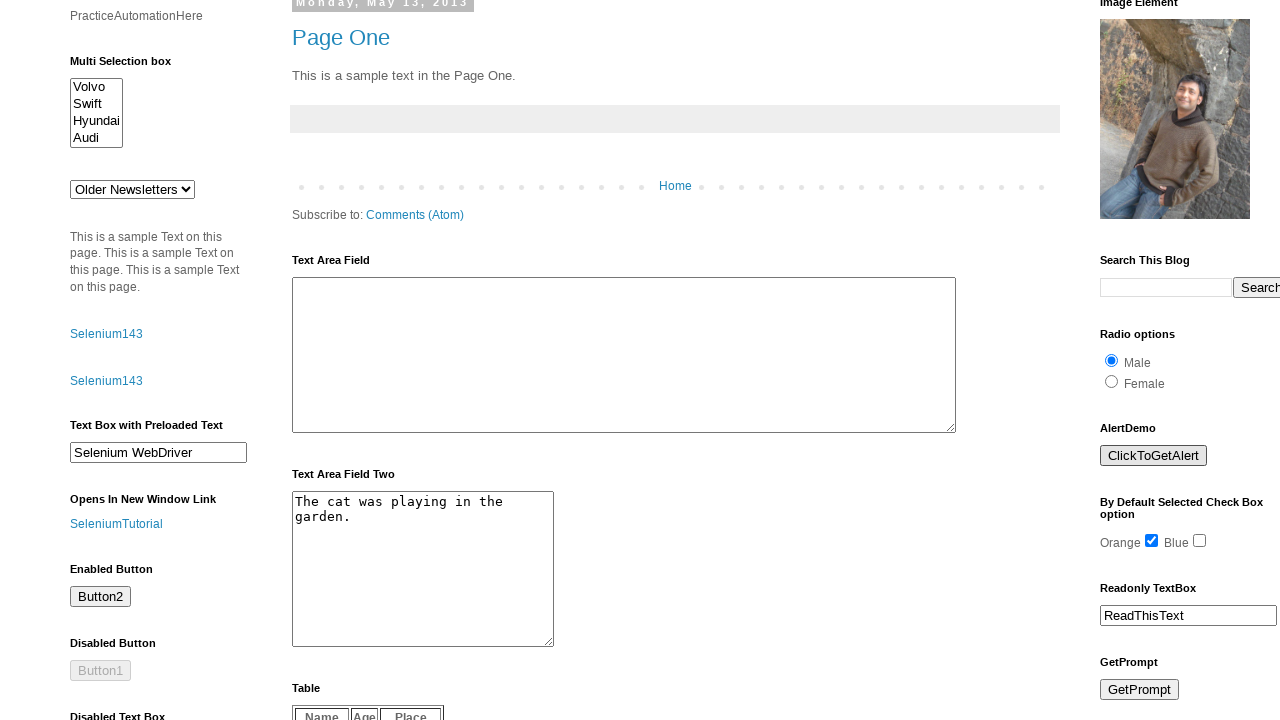

Clicked prompt button to trigger prompt dialog with 'Rooh Ullah' response at (1140, 690) on input#prompt
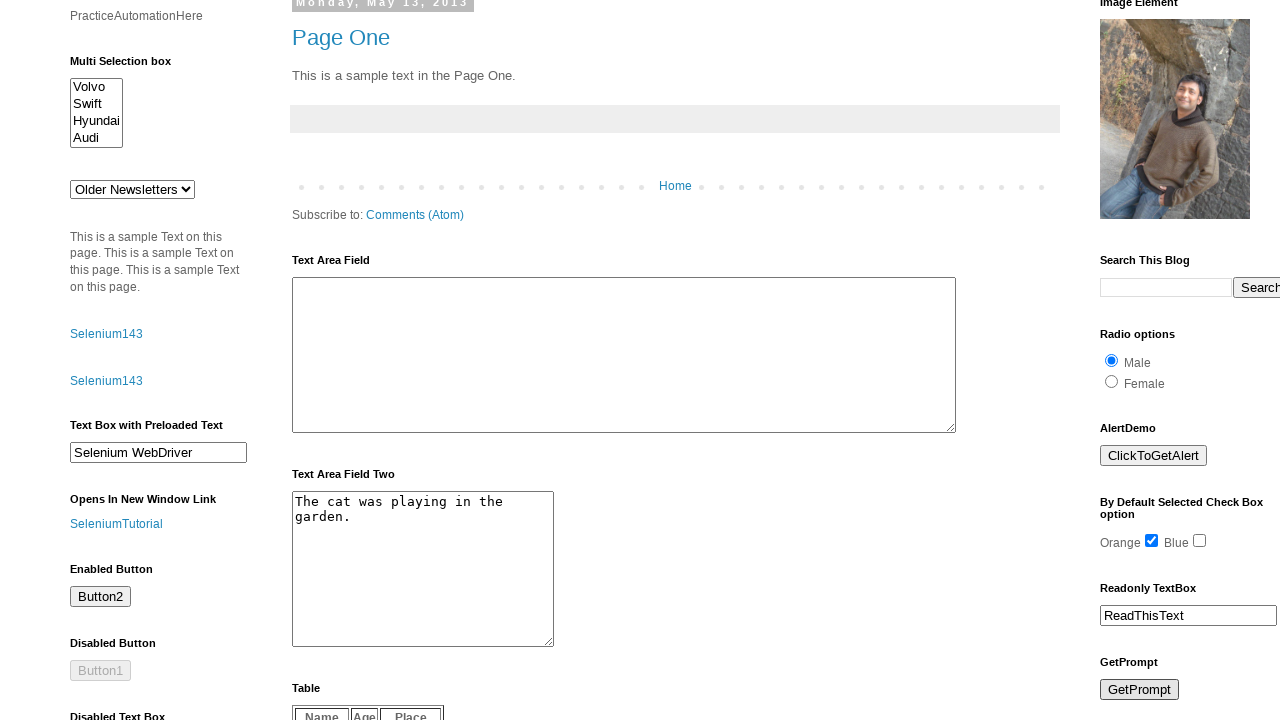

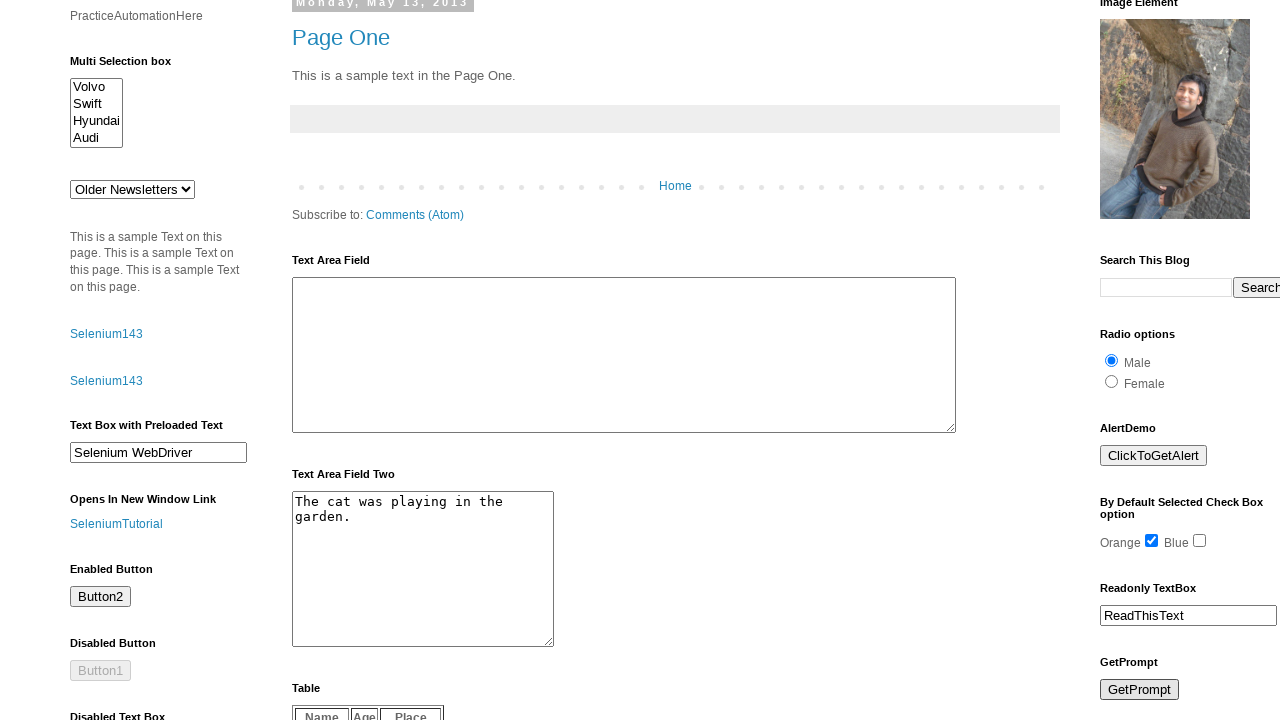